Navigates to AJIO website and hovers over the KIDS menu item

Starting URL: https://www.ajio.com

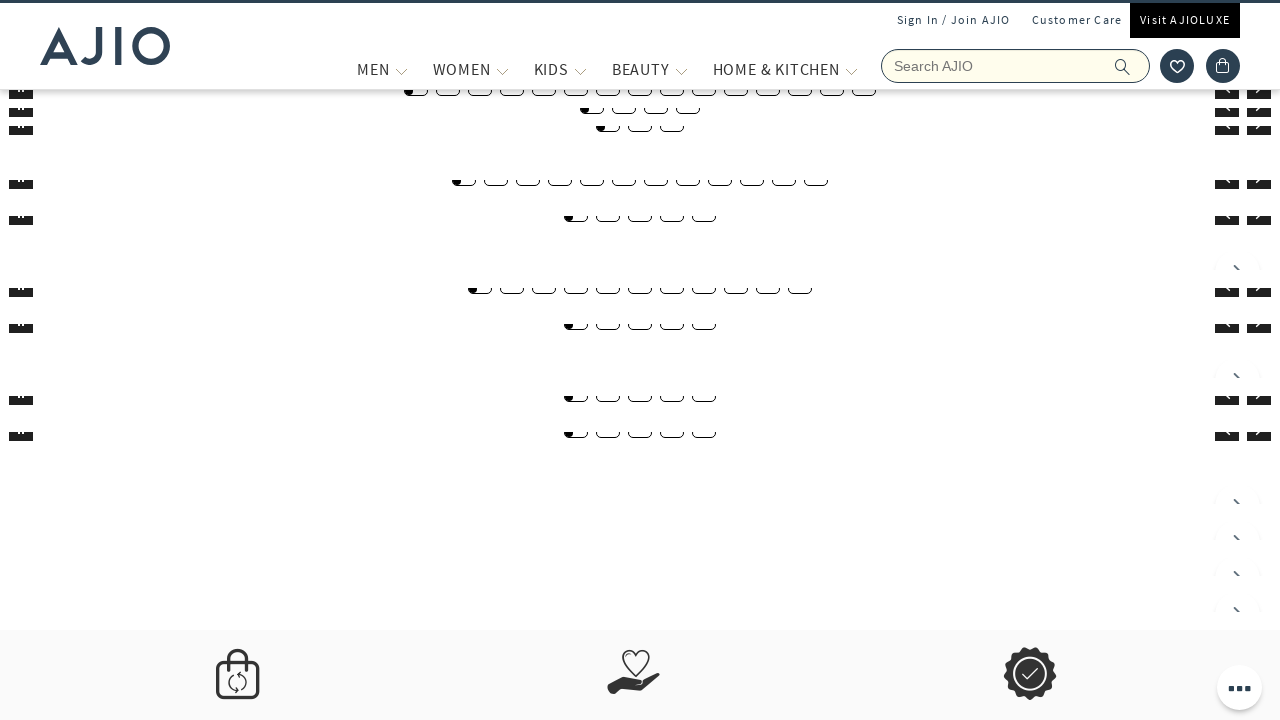

Pressed Escape to close any initial popups
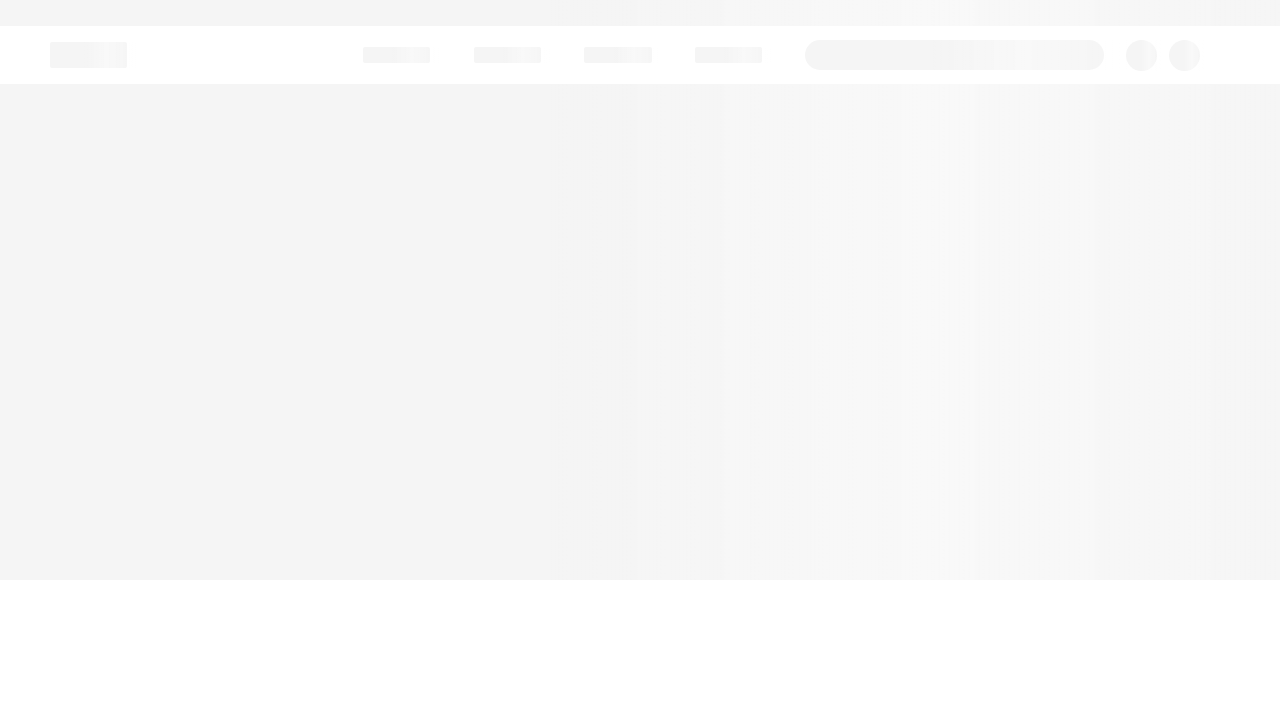

Hovered over the KIDS menu item at (551, 69) on xpath=//a[@title='KIDS']
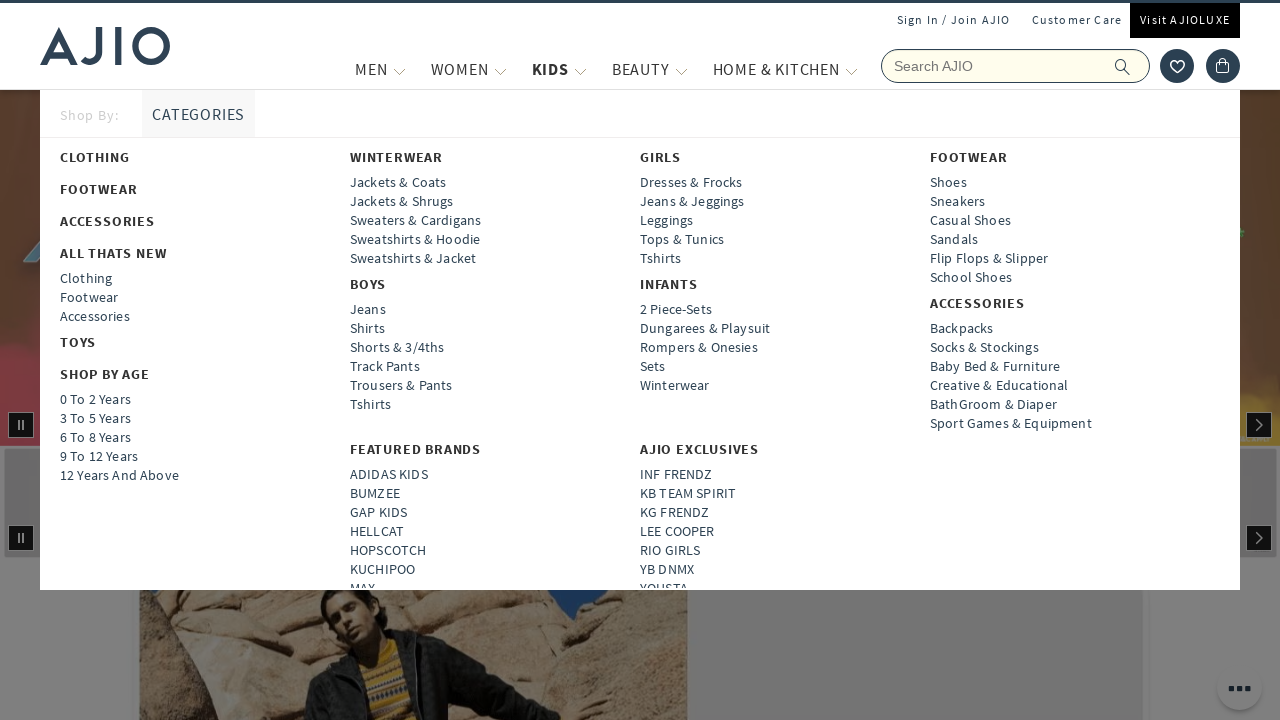

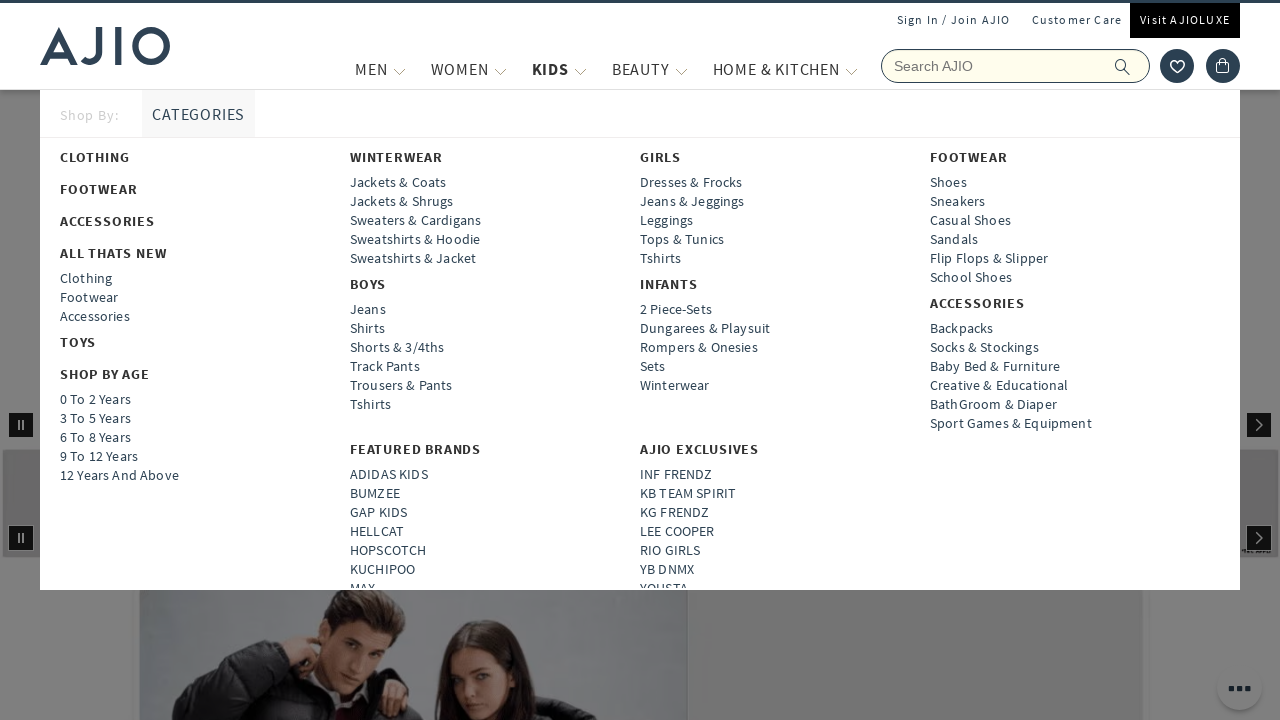